Tests adding todo items to the list by filling the input field and pressing Enter, then verifying the items appear in the list.

Starting URL: https://demo.playwright.dev/todomvc

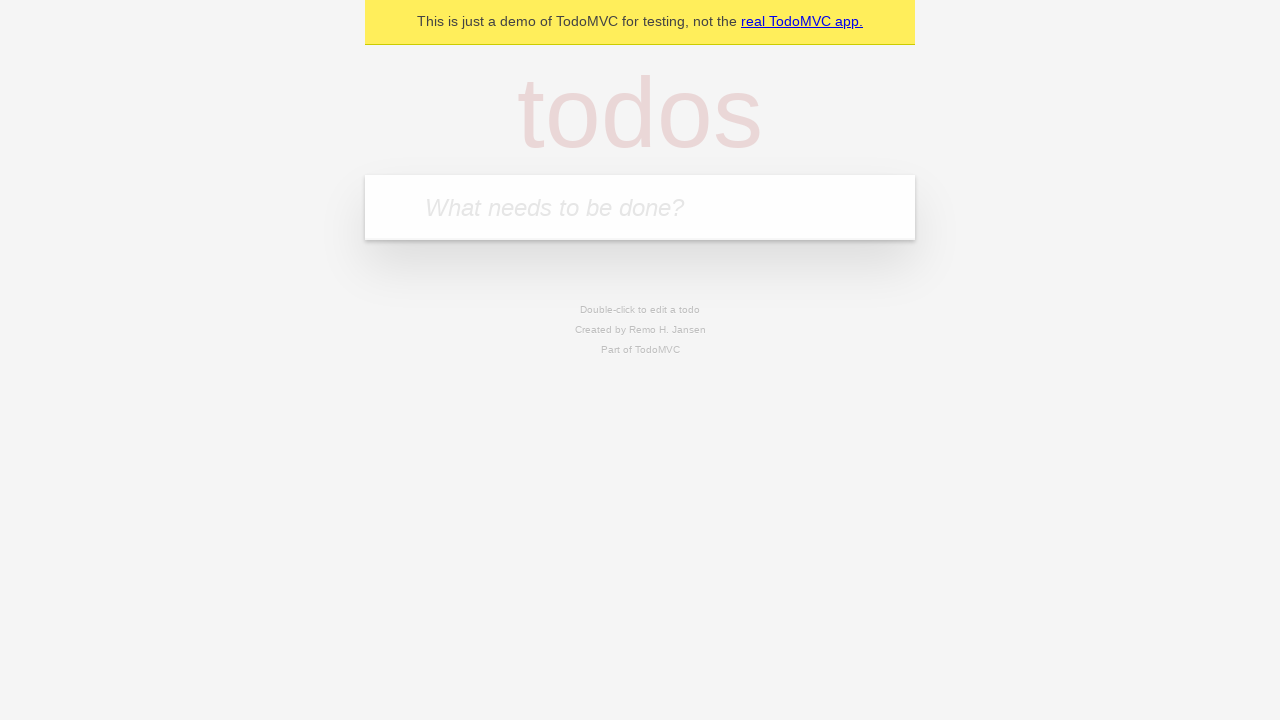

Filled todo input with 'buy some cheese' on internal:attr=[placeholder="What needs to be done?"i]
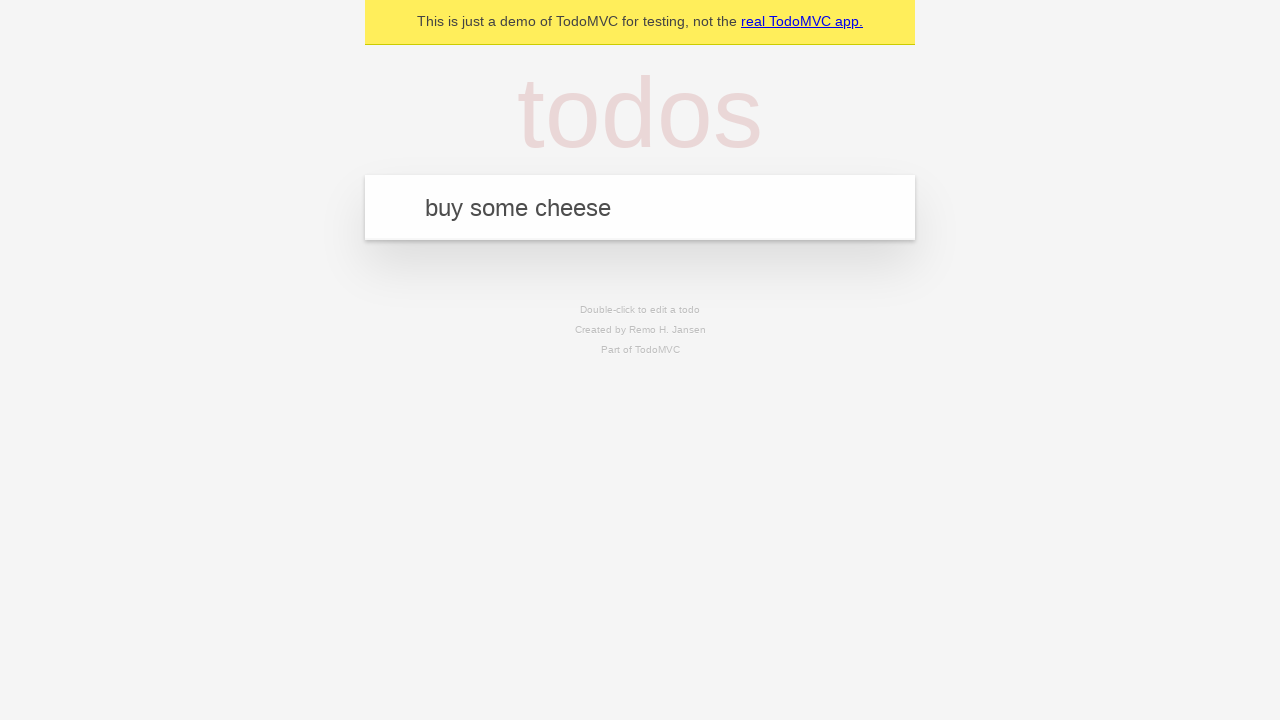

Pressed Enter to add first todo item on internal:attr=[placeholder="What needs to be done?"i]
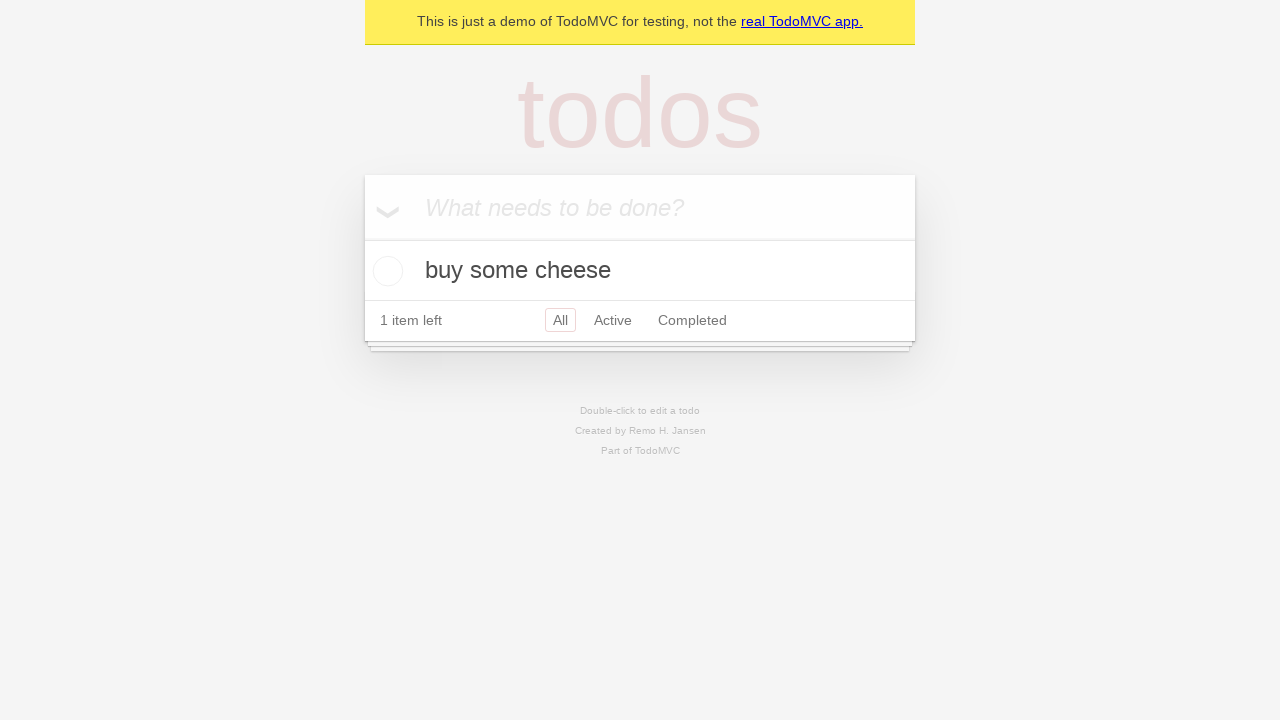

First todo item appeared in the list
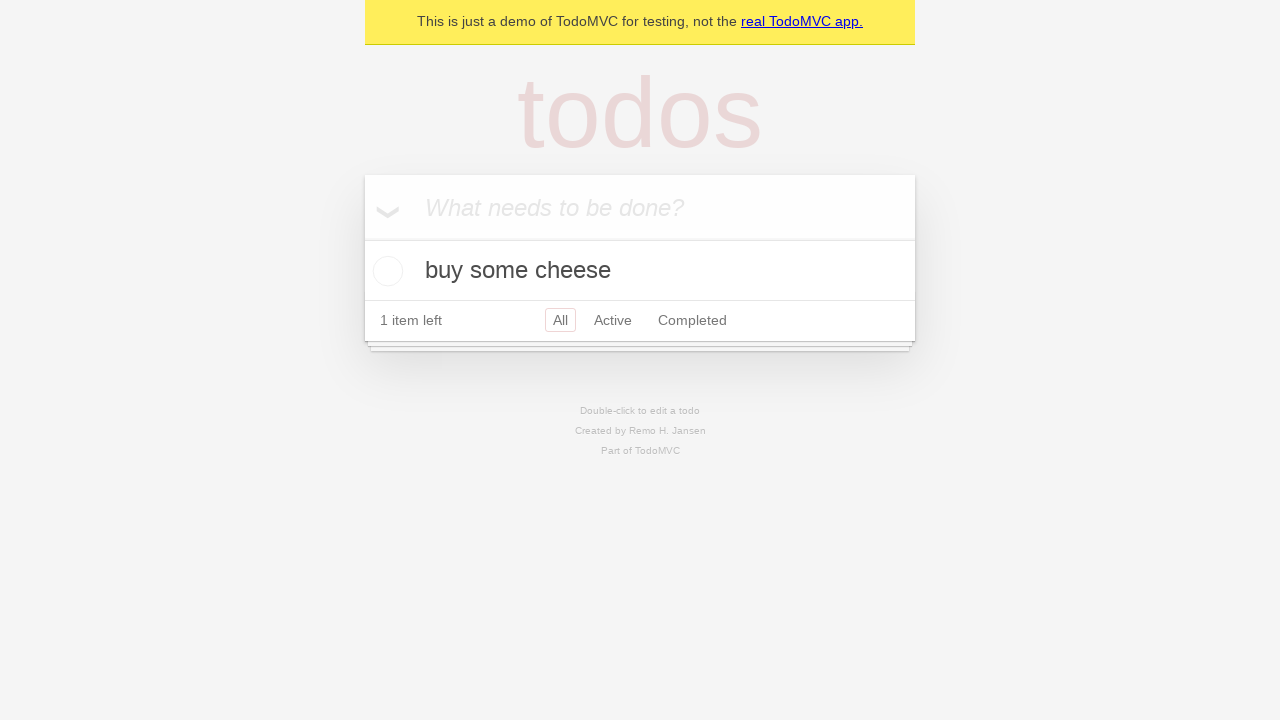

Filled todo input with 'feed the cat' on internal:attr=[placeholder="What needs to be done?"i]
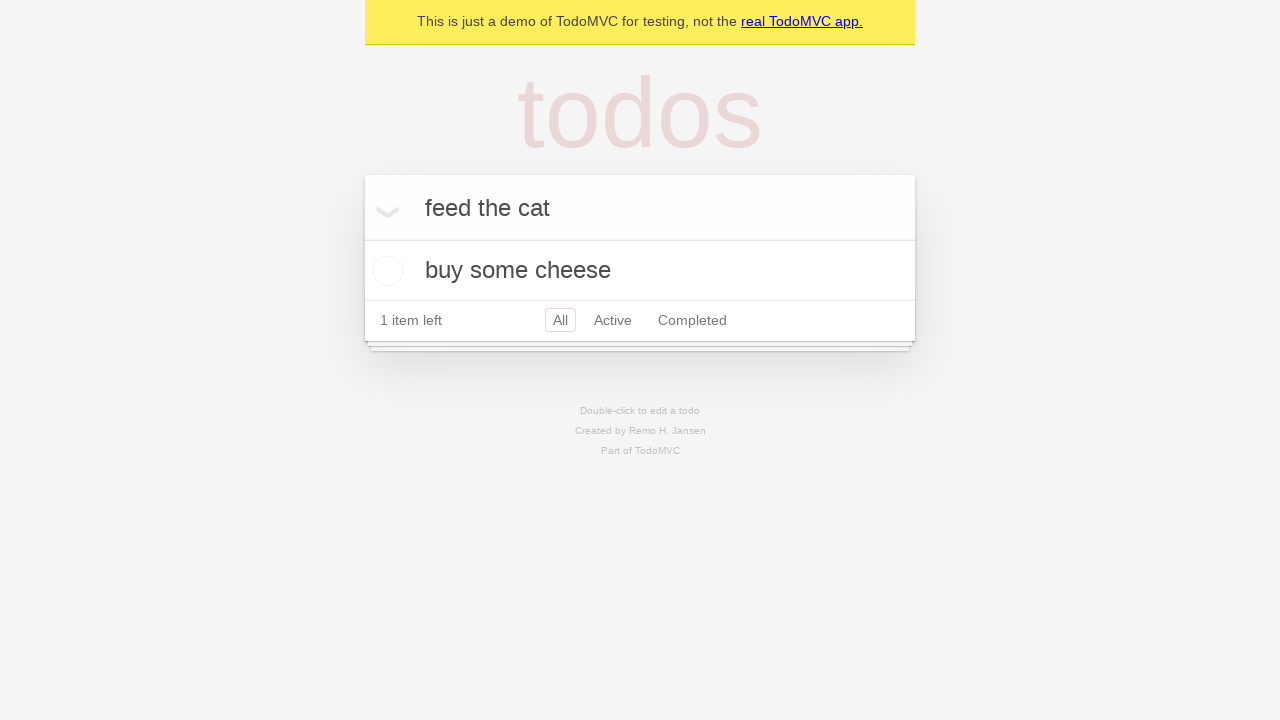

Pressed Enter to add second todo item on internal:attr=[placeholder="What needs to be done?"i]
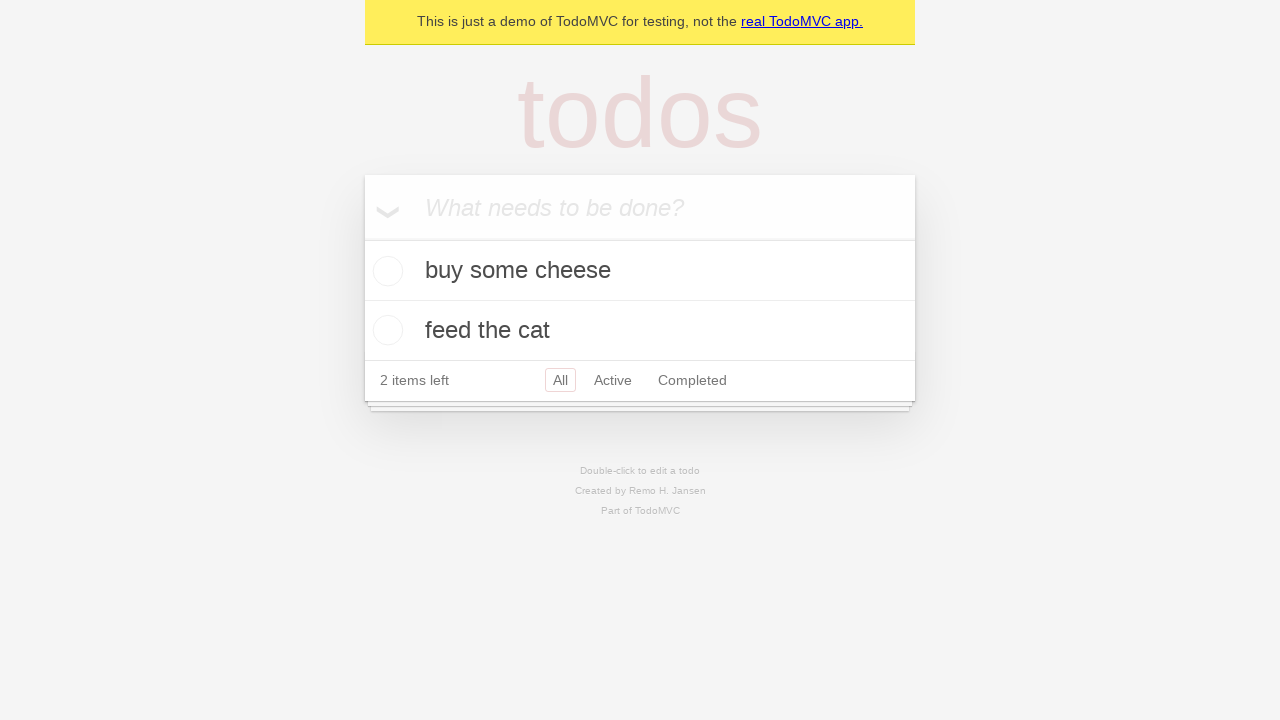

Both todo items are now visible in the list
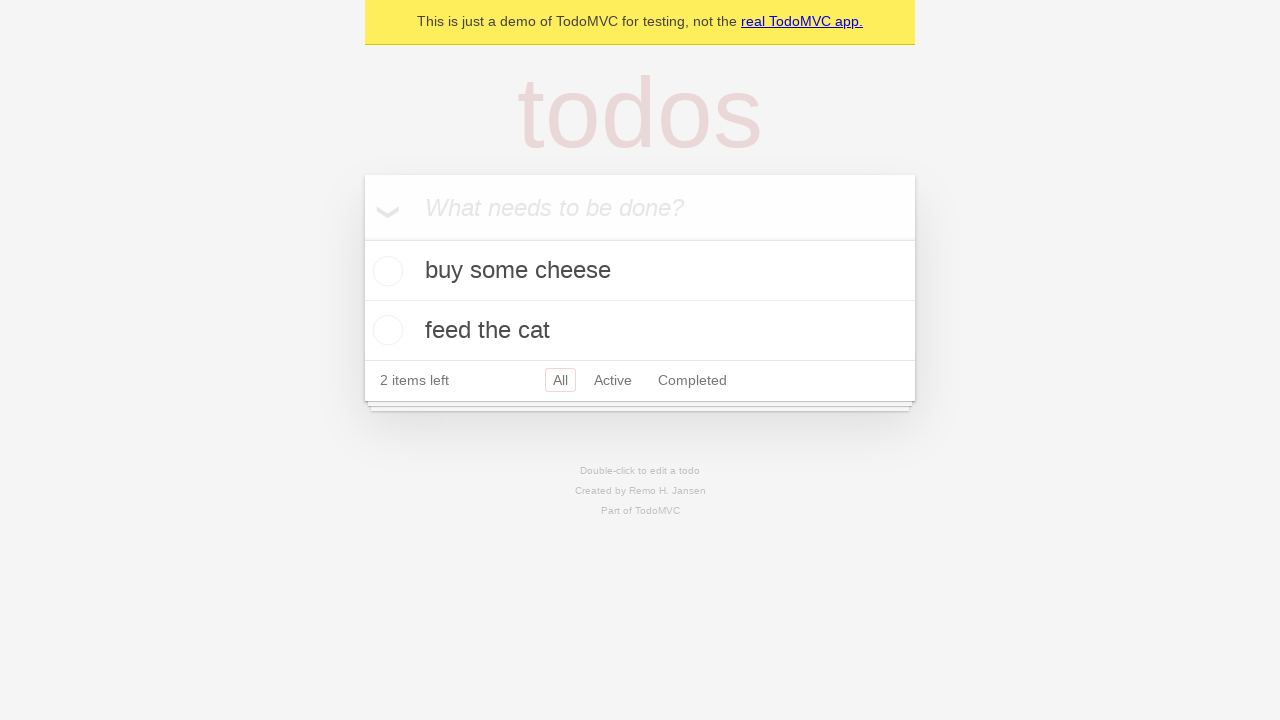

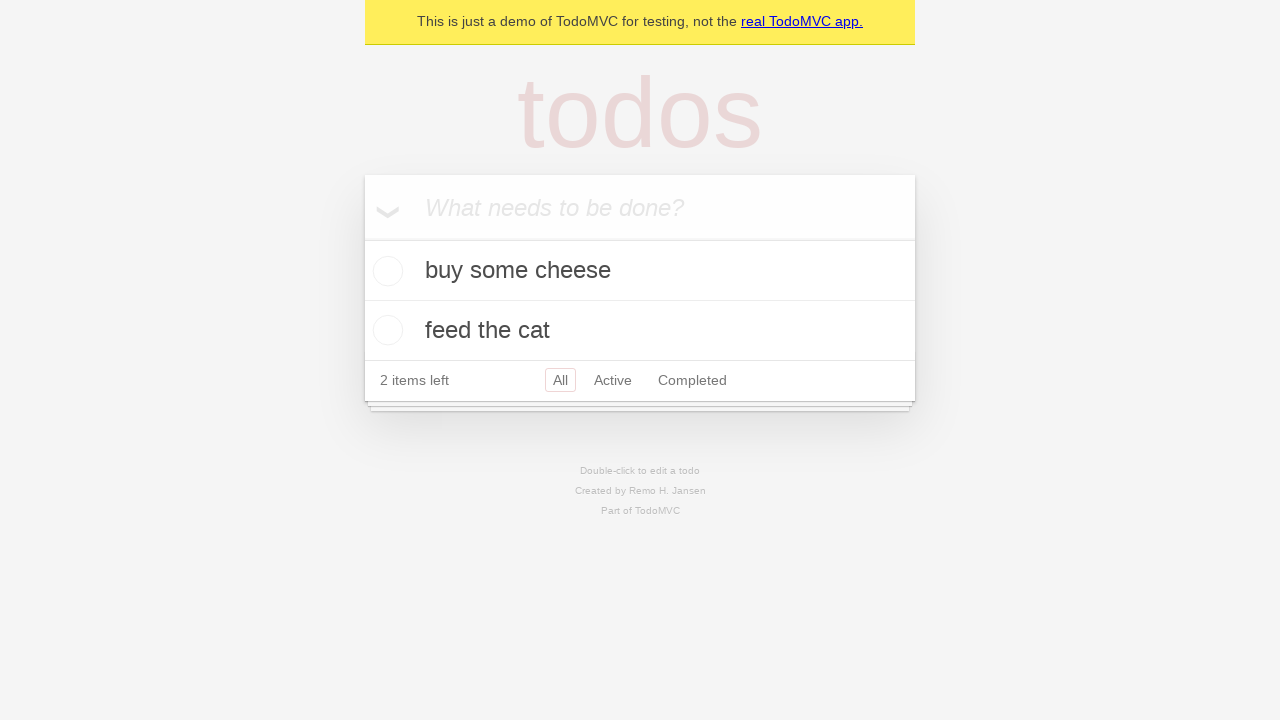